Tests dropdown selection and page navigation by selecting an option from a dropdown, scrolling to the bottom of the page, and clicking the previous button

Starting URL: http://www.echoecho.com/htmlforms11.htm

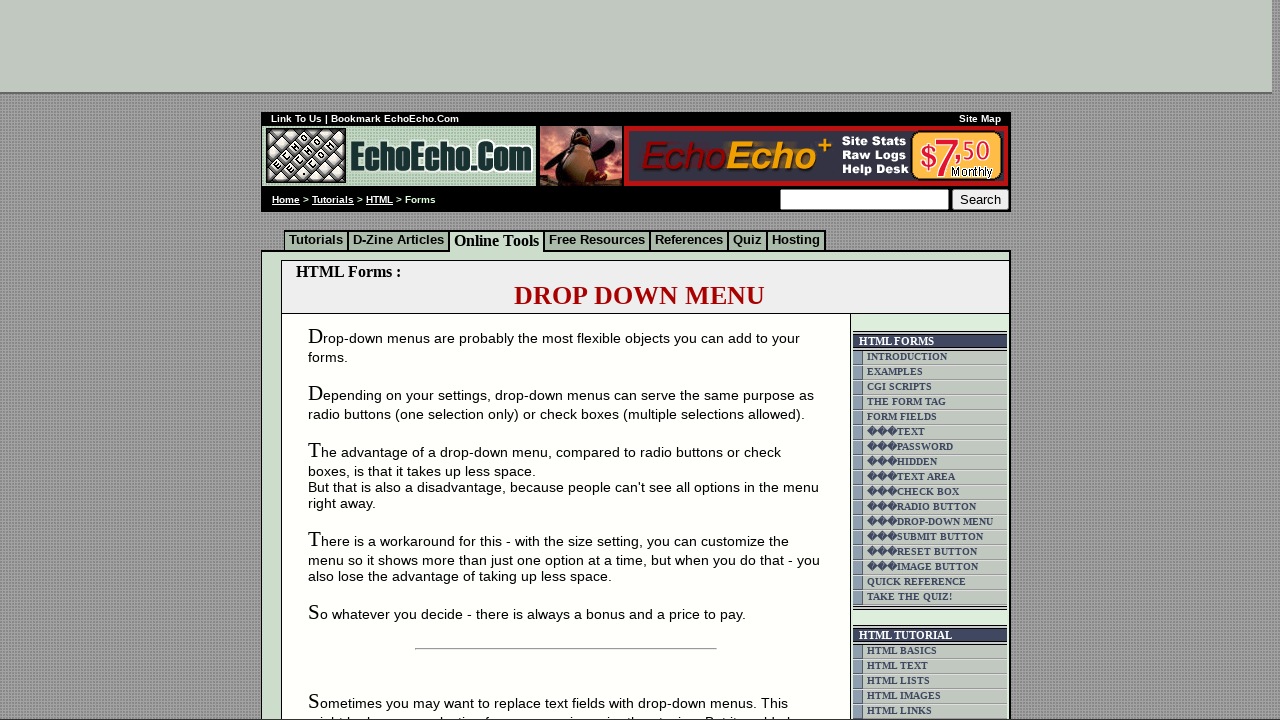

Selected 'Old Cheese' from dropdown menu on select[name='mydropdown']
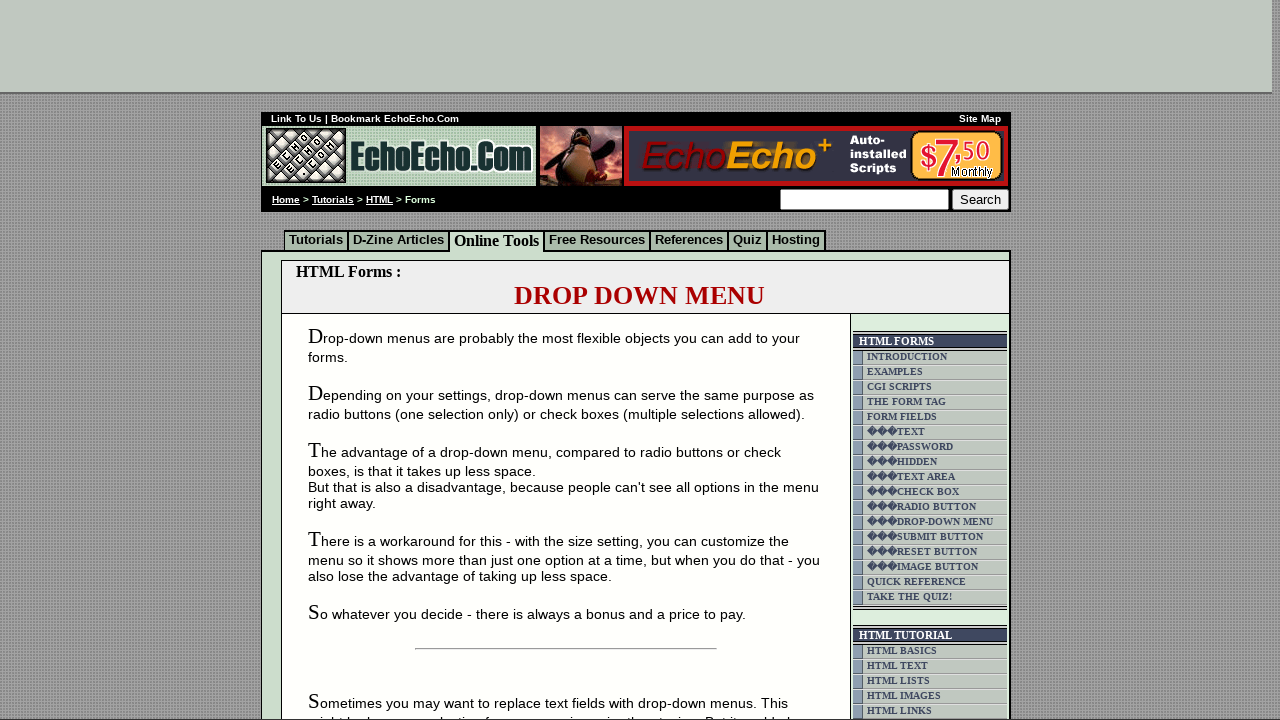

Scrolled to bottom of page
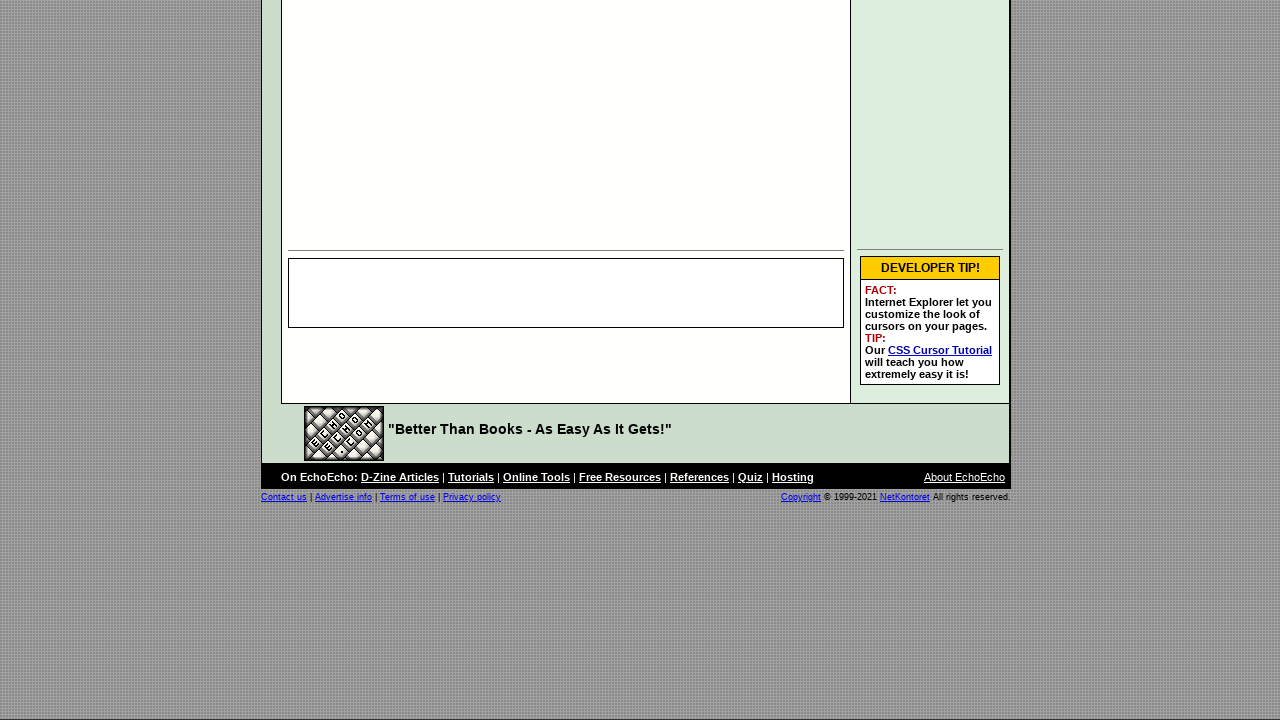

Clicked previous button to navigate at (591, 360) on .boxprevnext
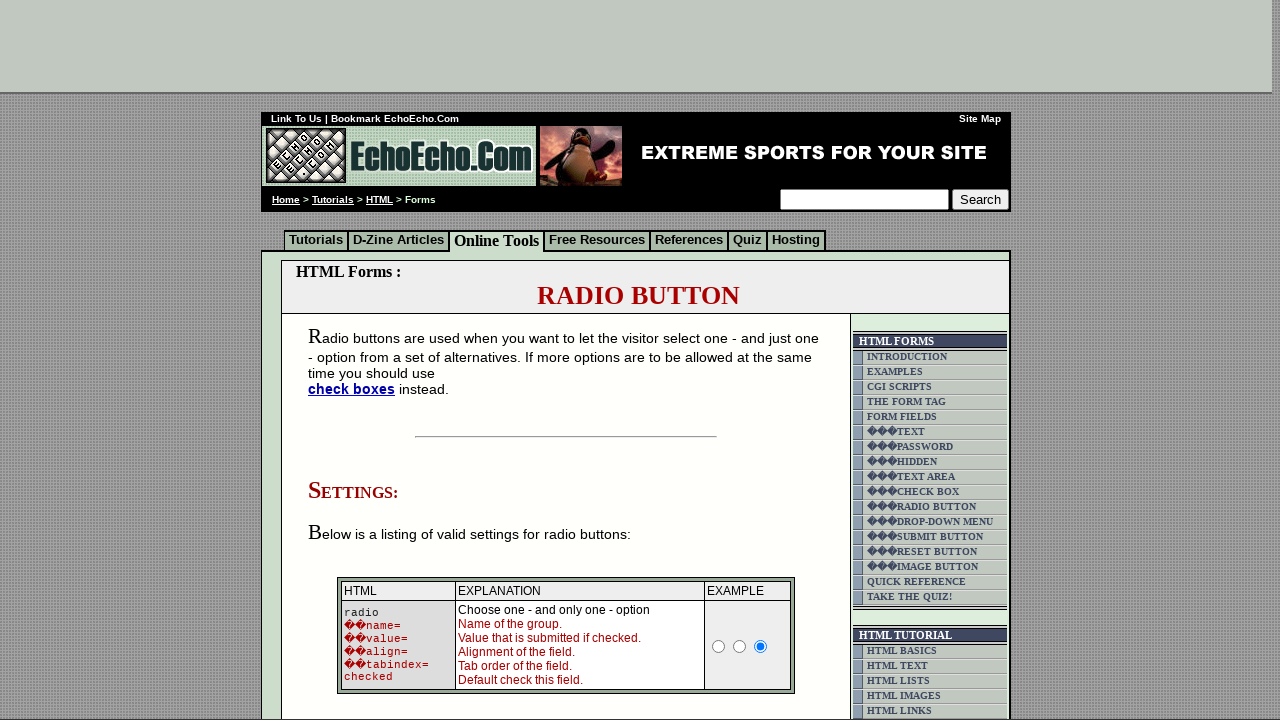

Scrolled previous button into view on new page
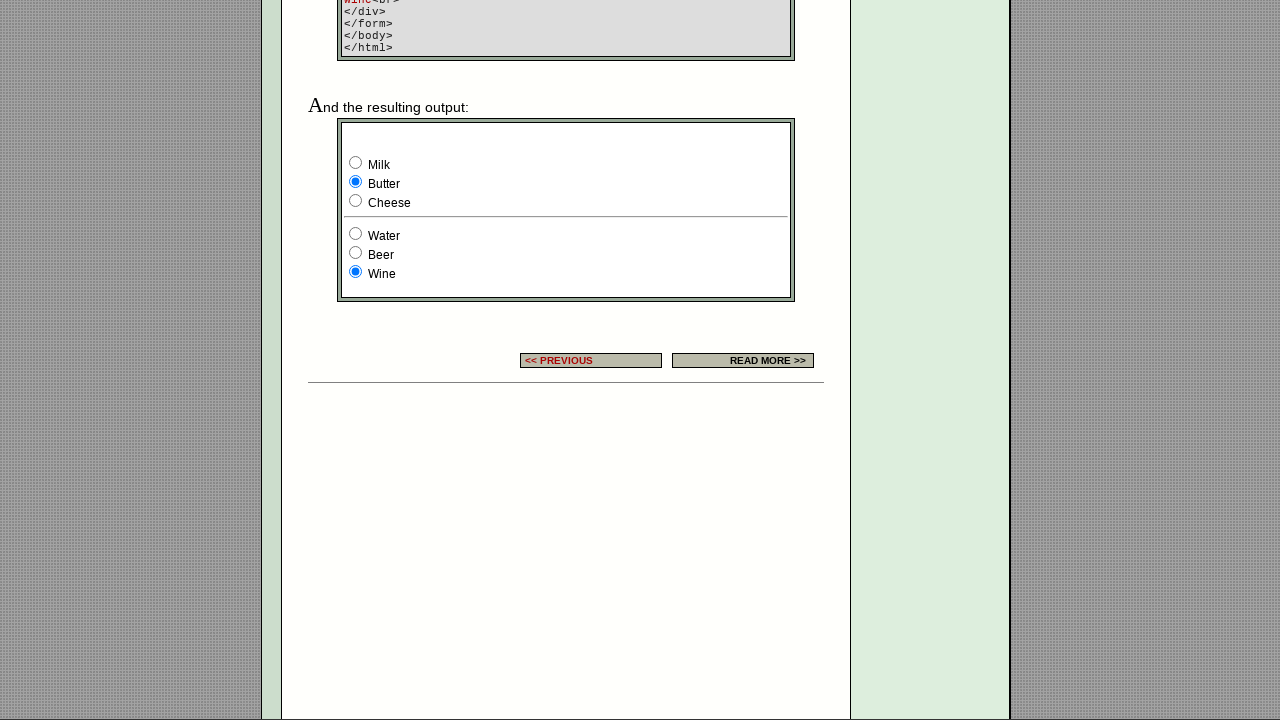

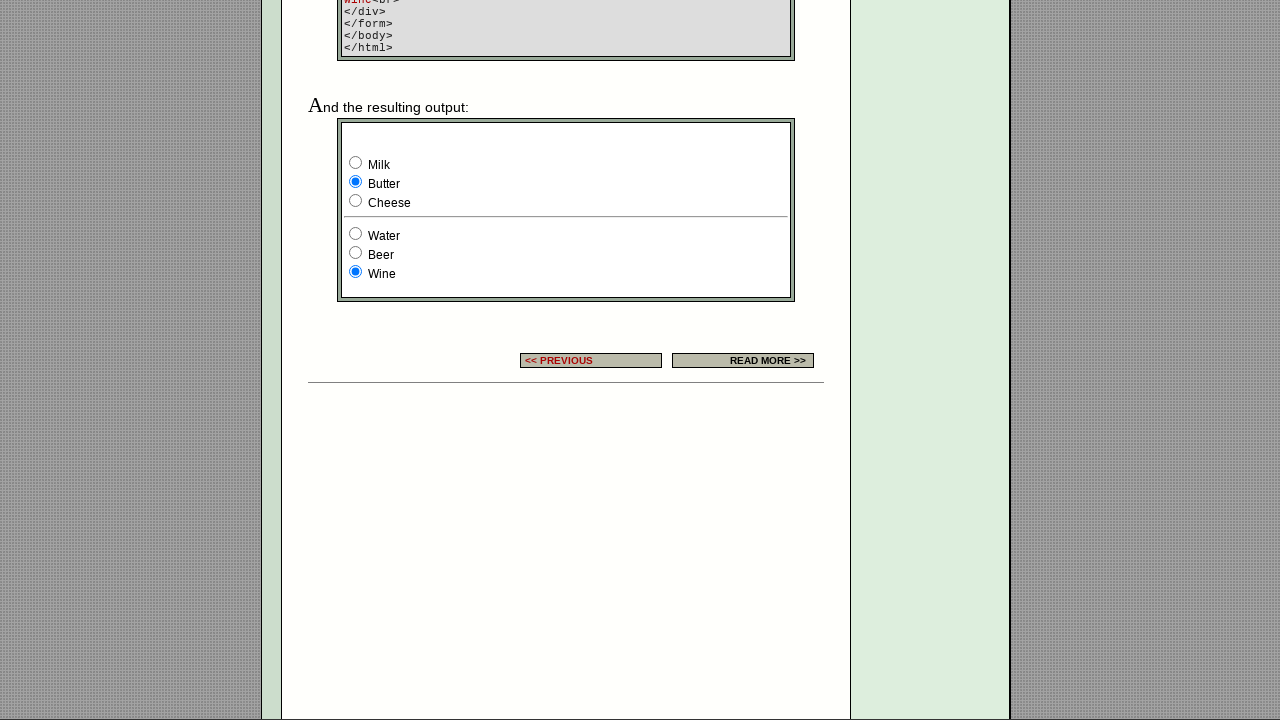